Tests hover functionality by hovering over an avatar image and verifying that the caption/additional information becomes visible.

Starting URL: http://the-internet.herokuapp.com/hovers

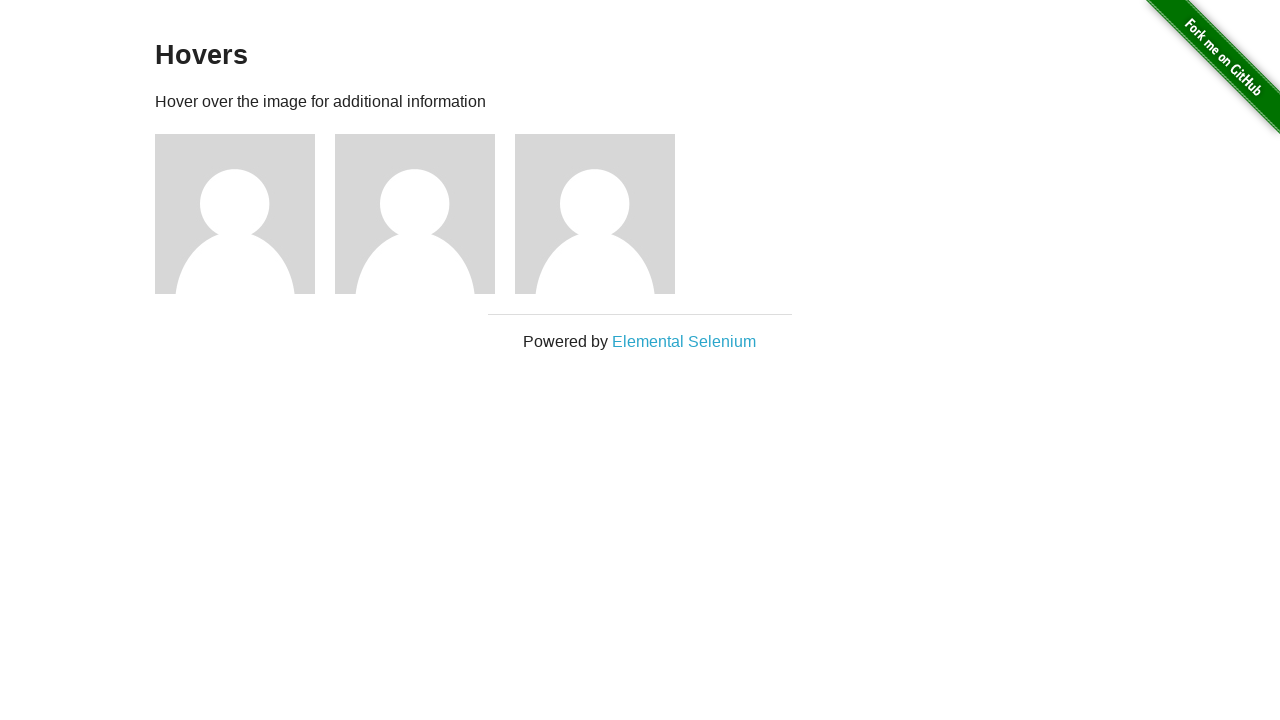

Located the first avatar figure element
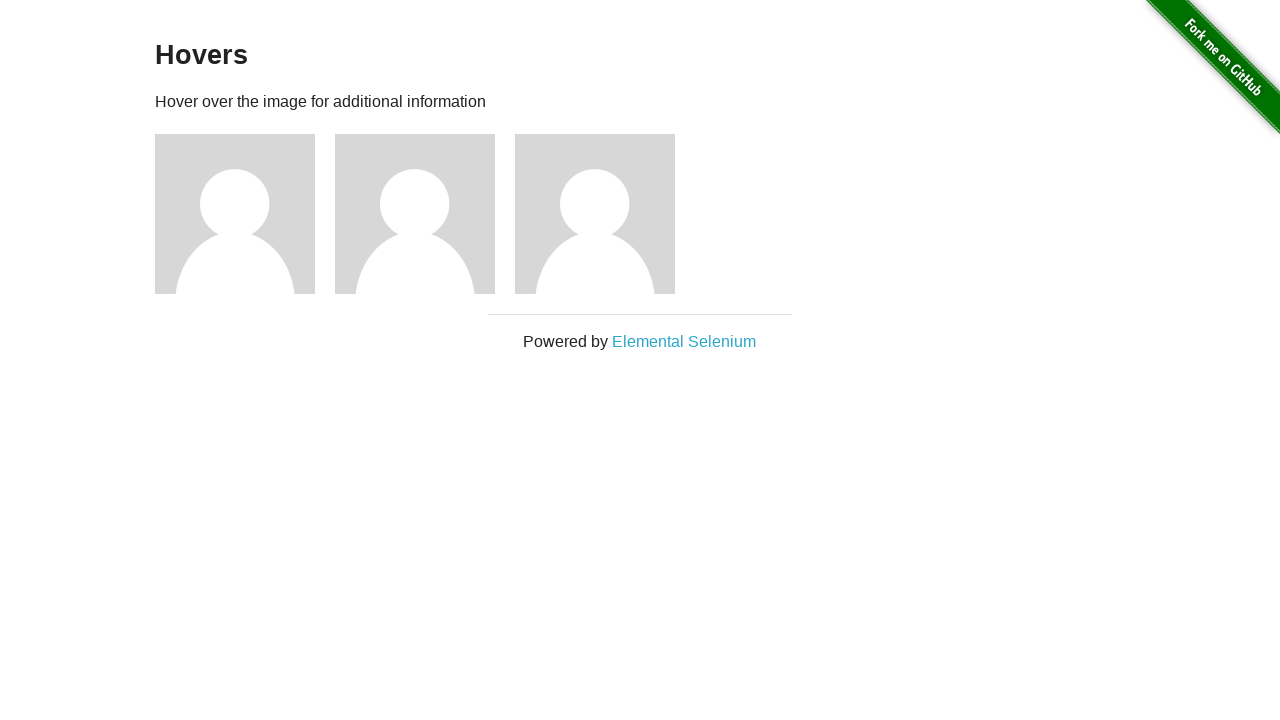

Hovered over the avatar image at (245, 214) on .figure >> nth=0
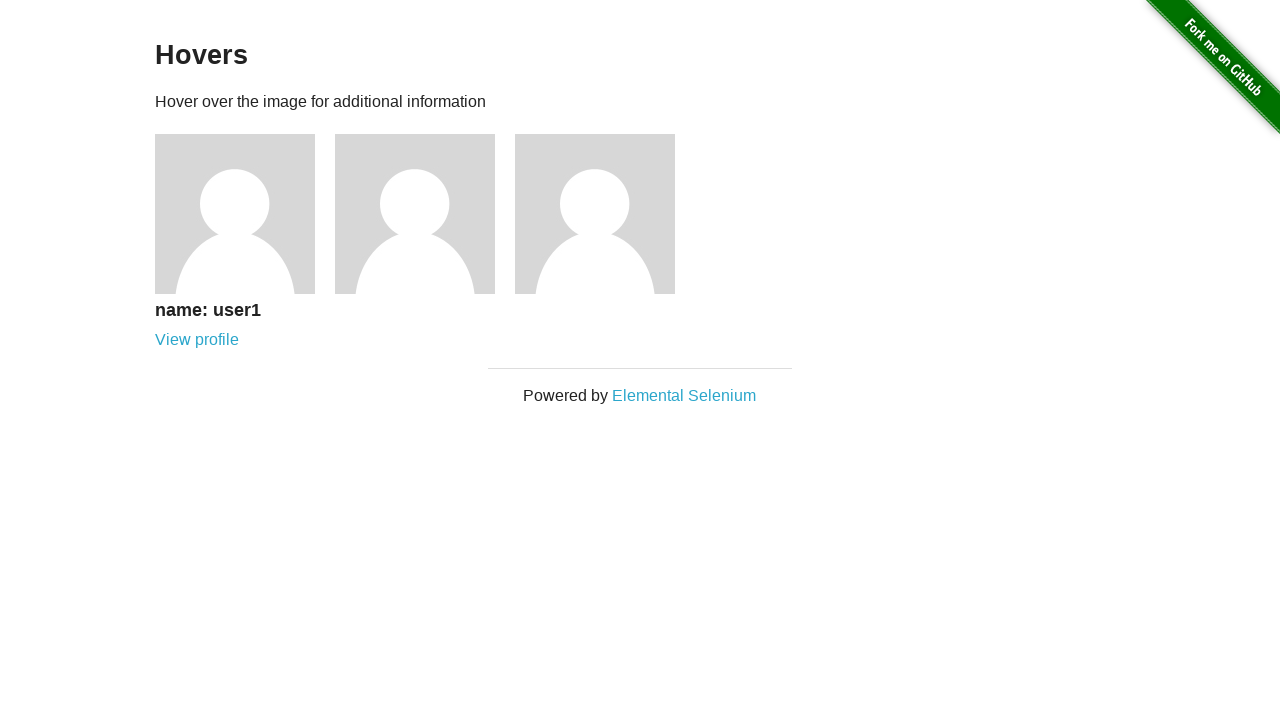

Located the caption element
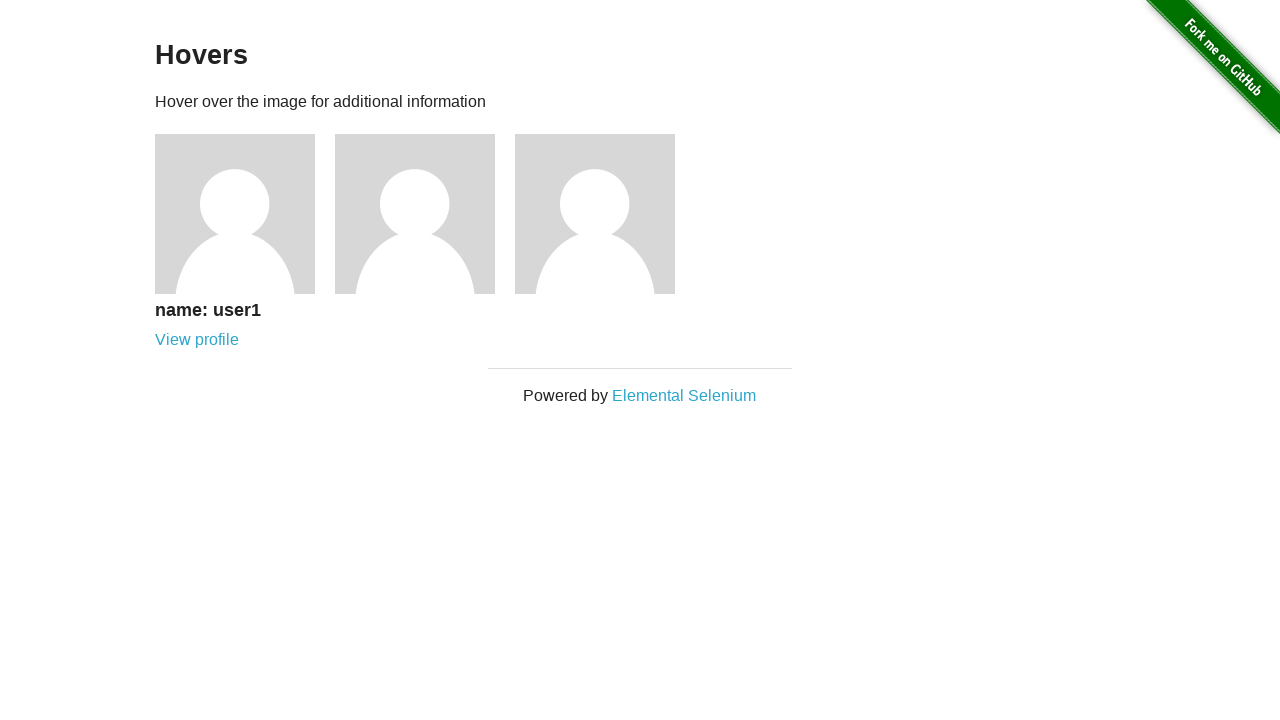

Caption became visible on hover
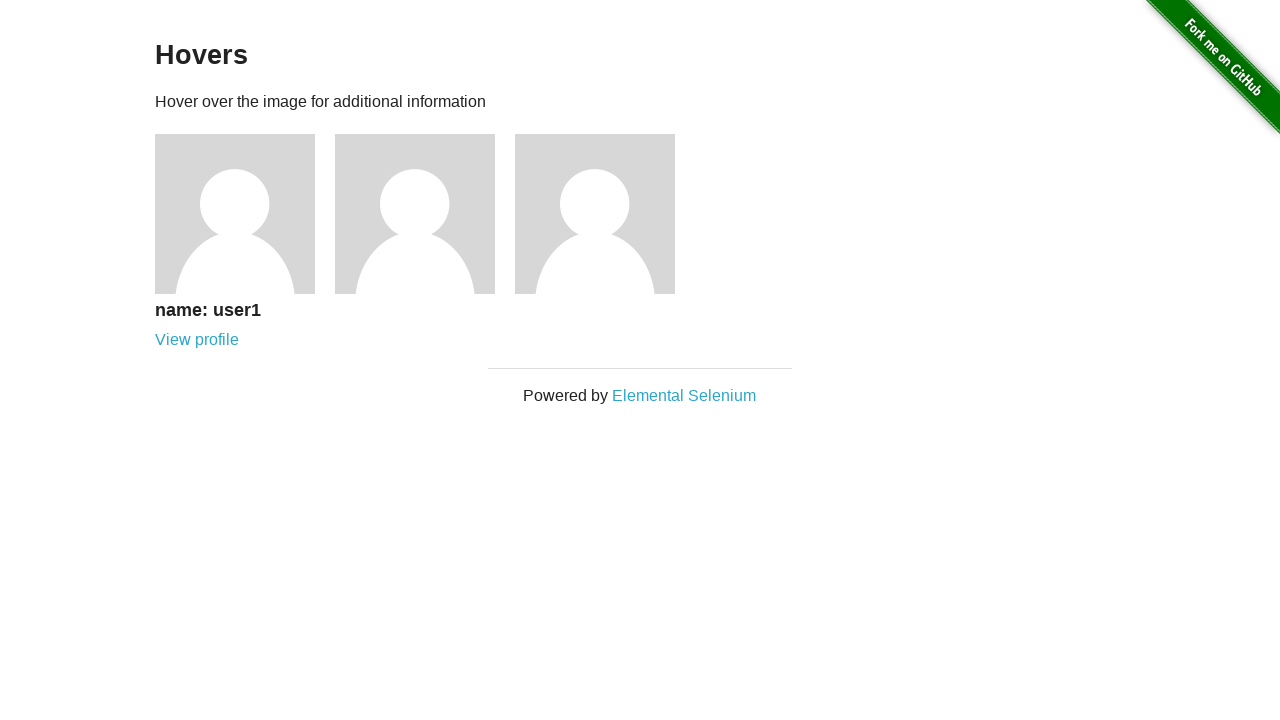

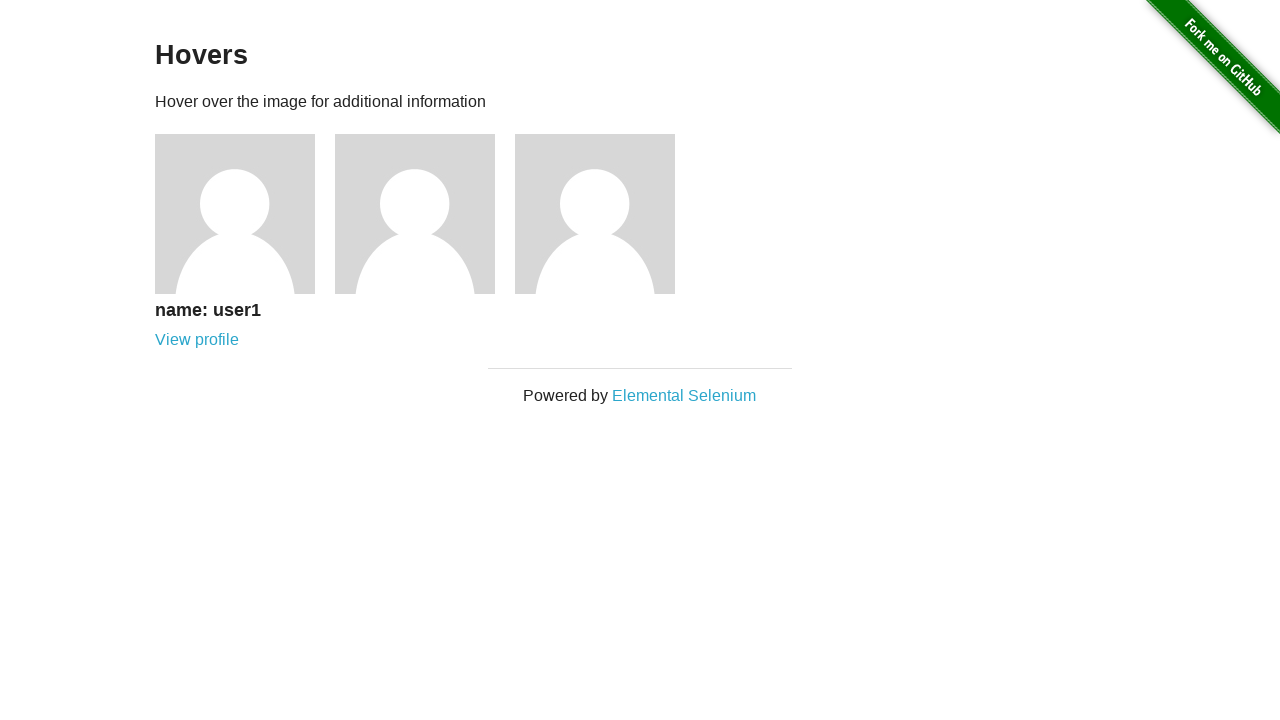